Tests React Semantic UI custom dropdown by selecting a value and verifying the selection

Starting URL: https://react.semantic-ui.com/maximize/dropdown-example-selection/

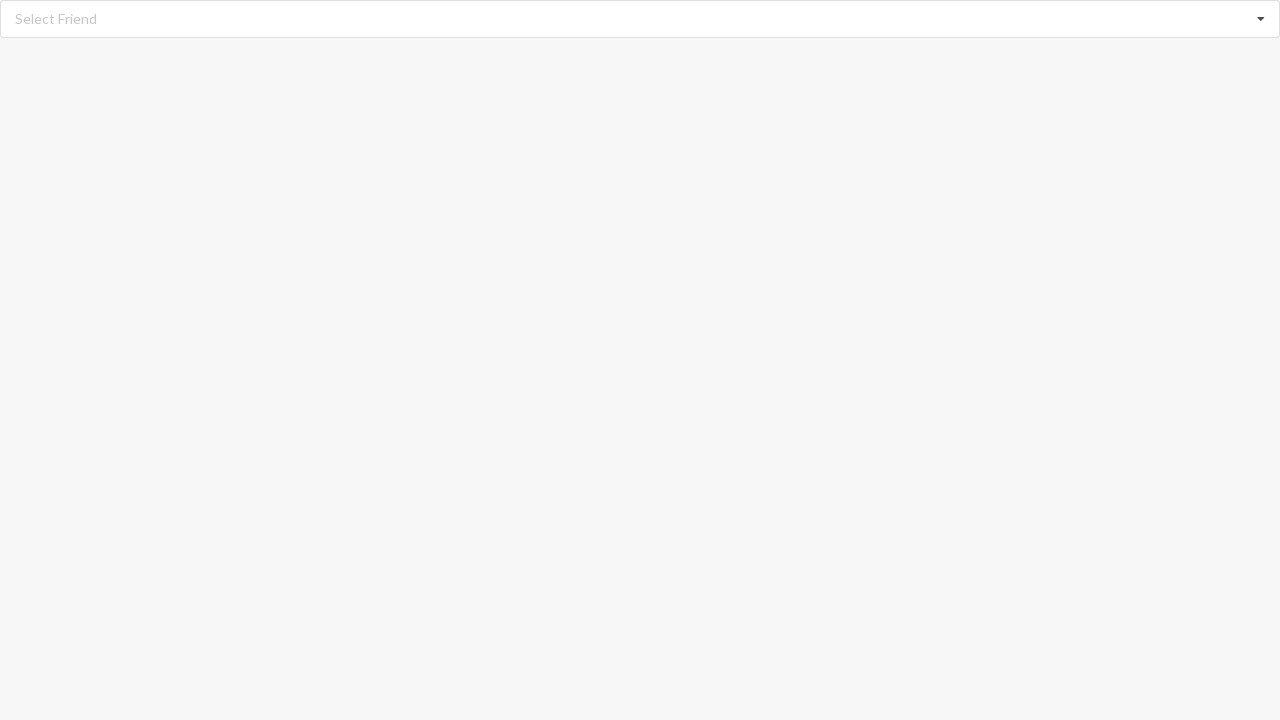

Clicked dropdown to open it at (640, 19) on div.dropdown
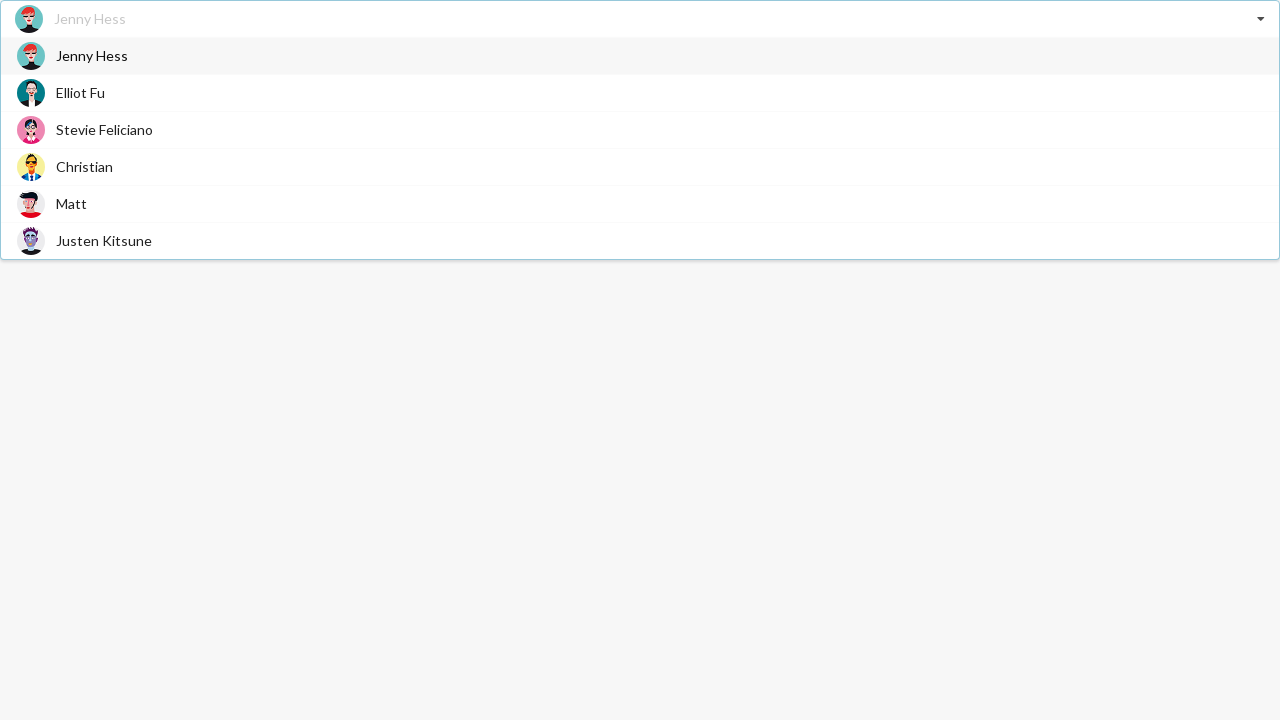

Dropdown options loaded
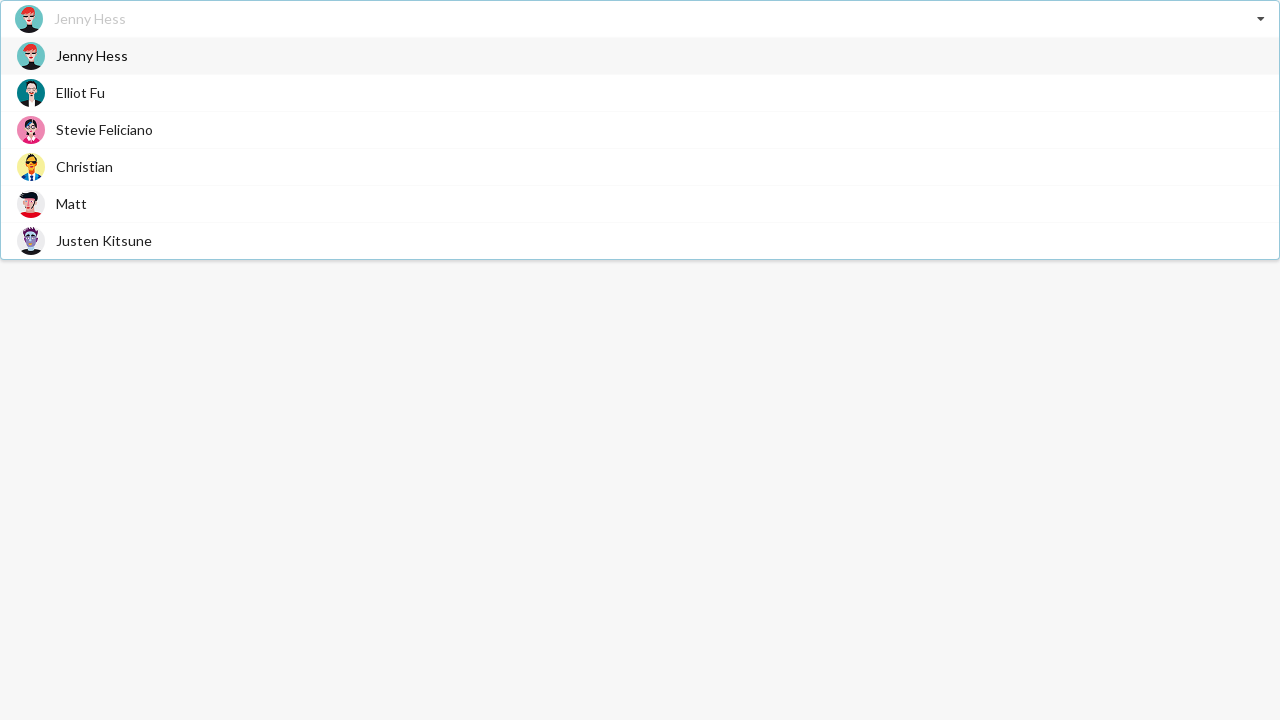

Selected 'Matt' from dropdown options at (72, 204) on div.item span.text:has-text('Matt')
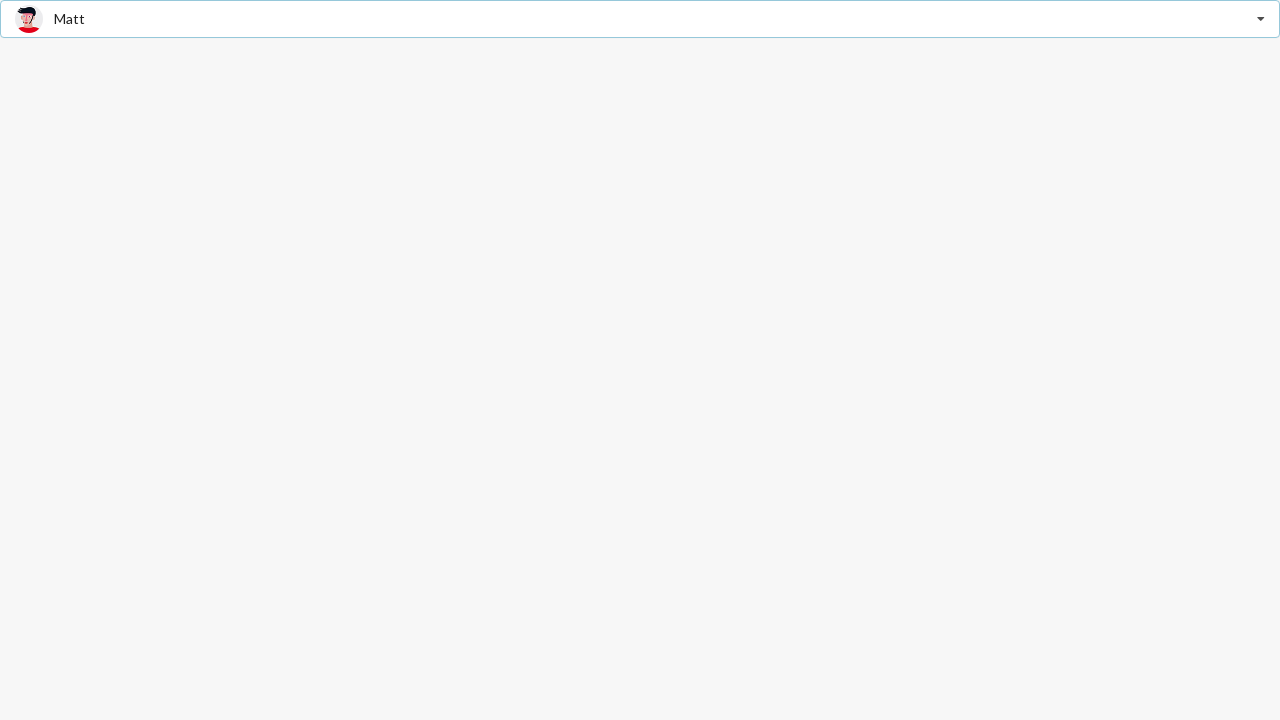

Verified 'Matt' is displayed as the selected value
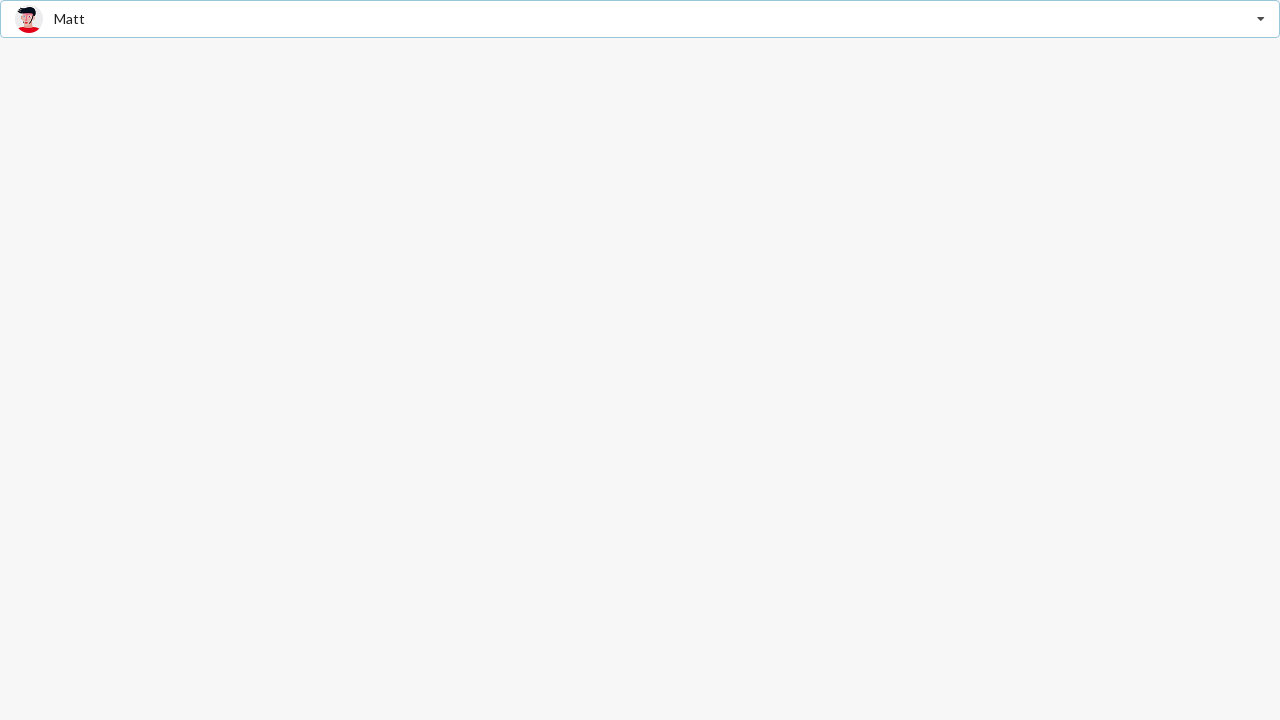

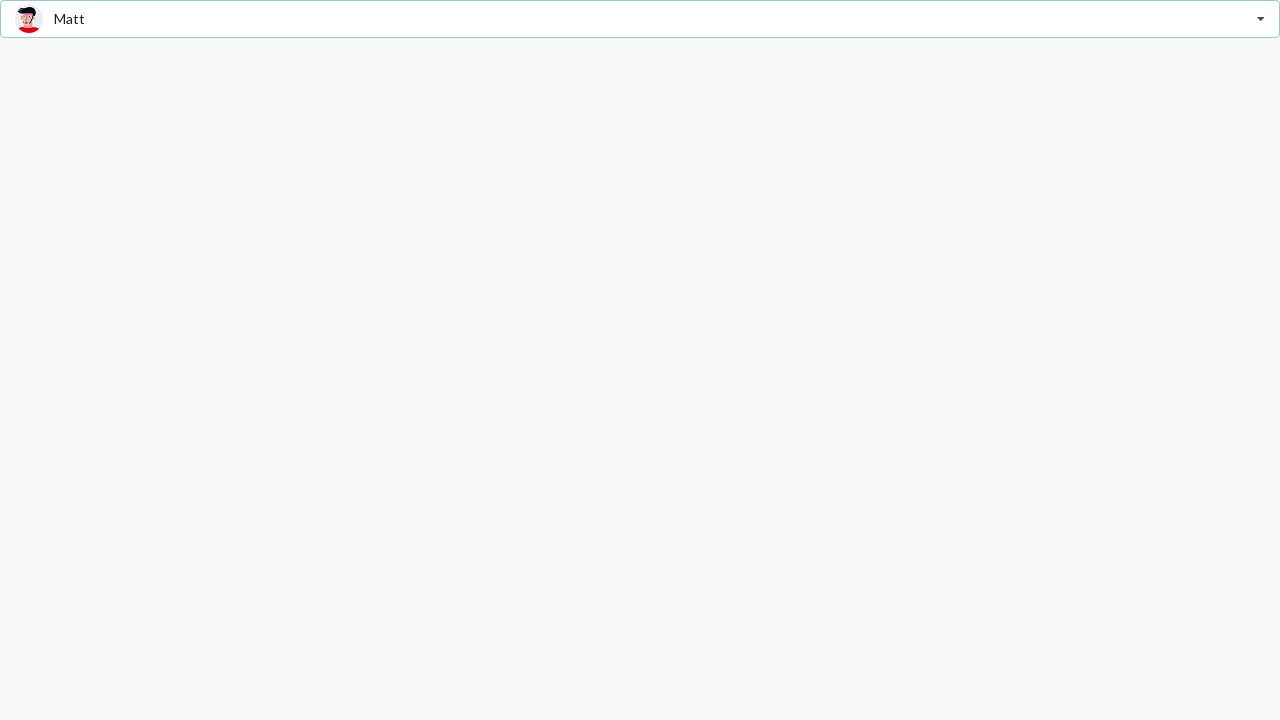